Tests window/tab handling by opening a new tab and switching between parent and child windows to get the page title

Starting URL: https://rahulshettyacademy.com/AutomationPractice/

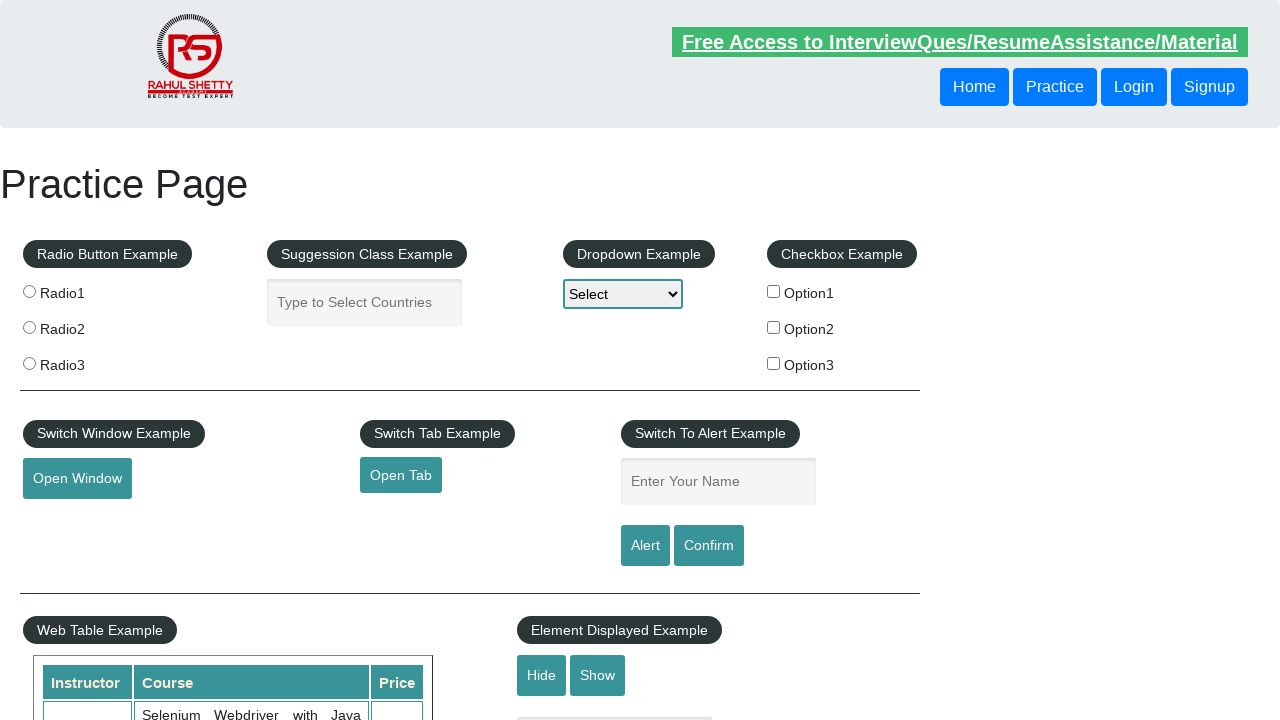

Clicked button to open new tab at (401, 475) on #opentab.btn-style
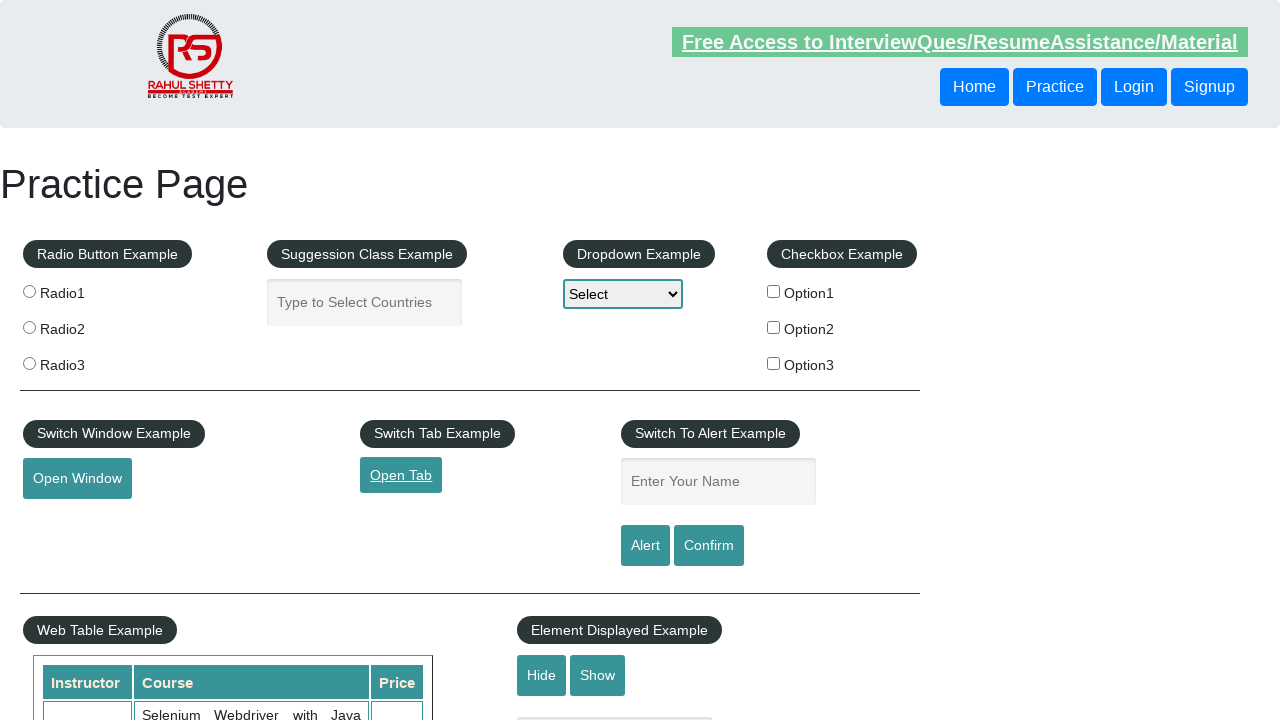

Opened new tab and waited for page to load at (401, 475) on #opentab.btn-style
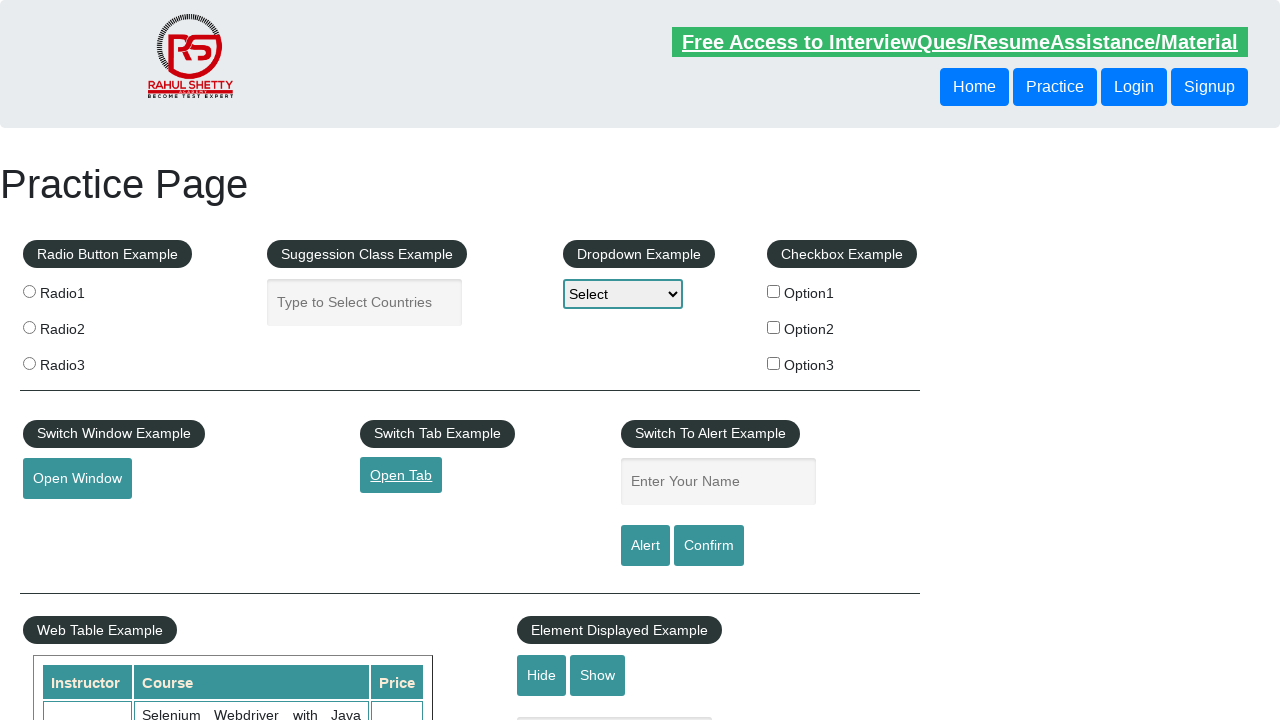

Captured reference to new tab/window
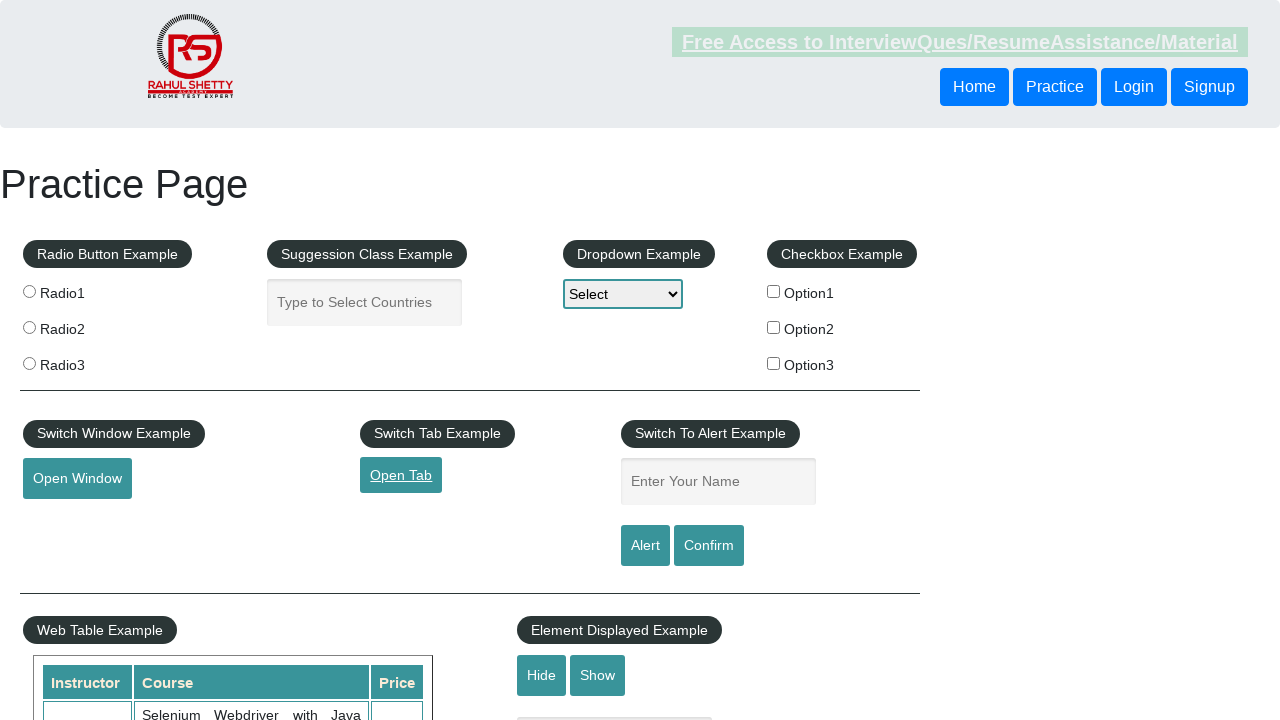

Retrieved new tab title: 504 Gateway Time-out
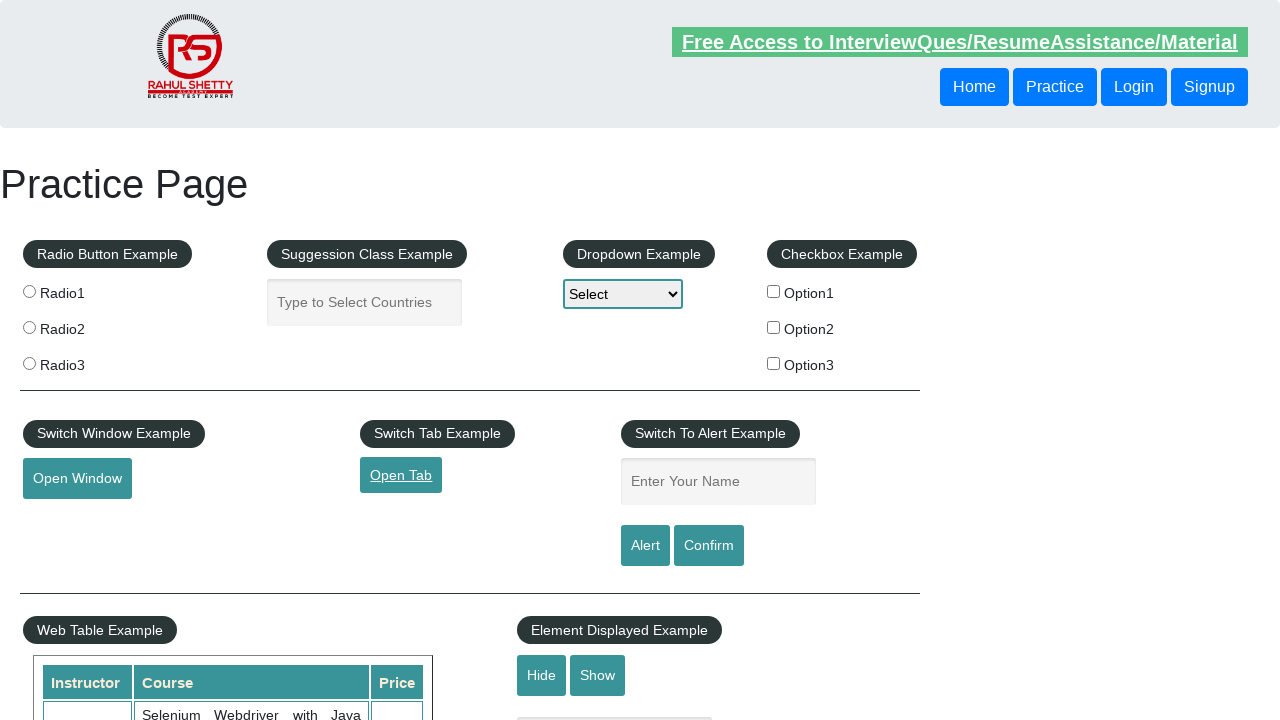

Printed new tab title to console: 504 Gateway Time-out
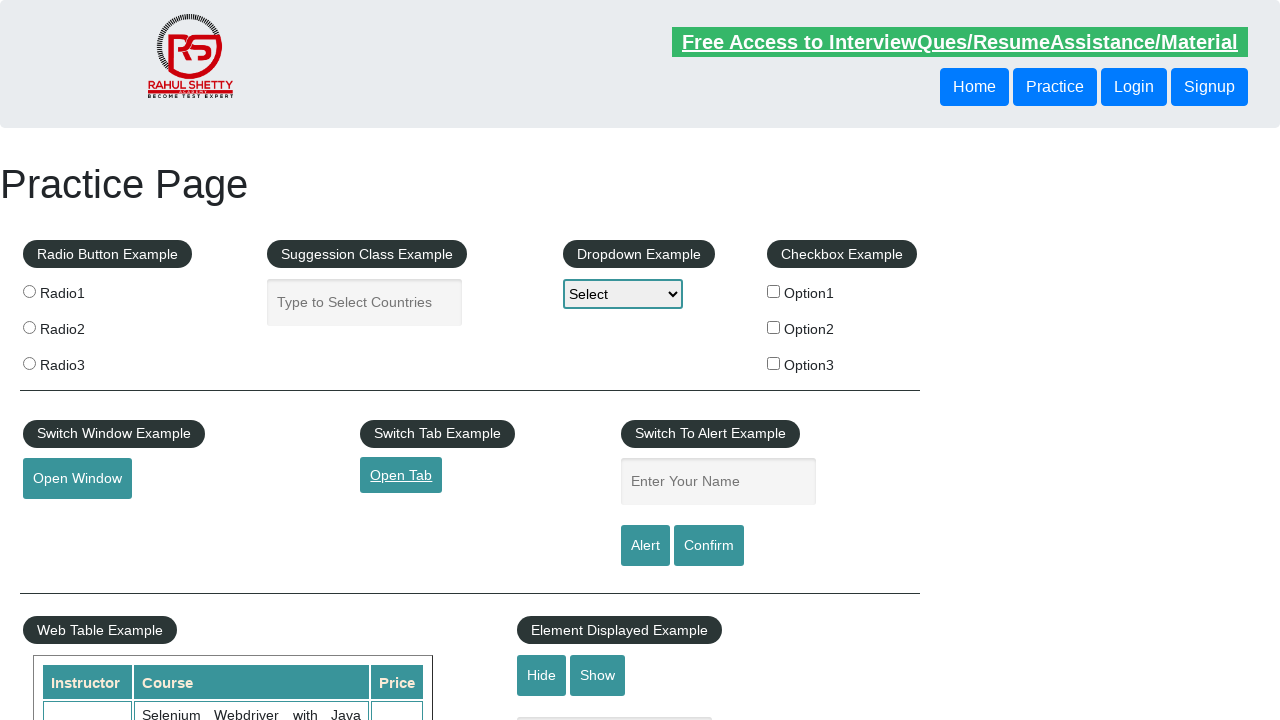

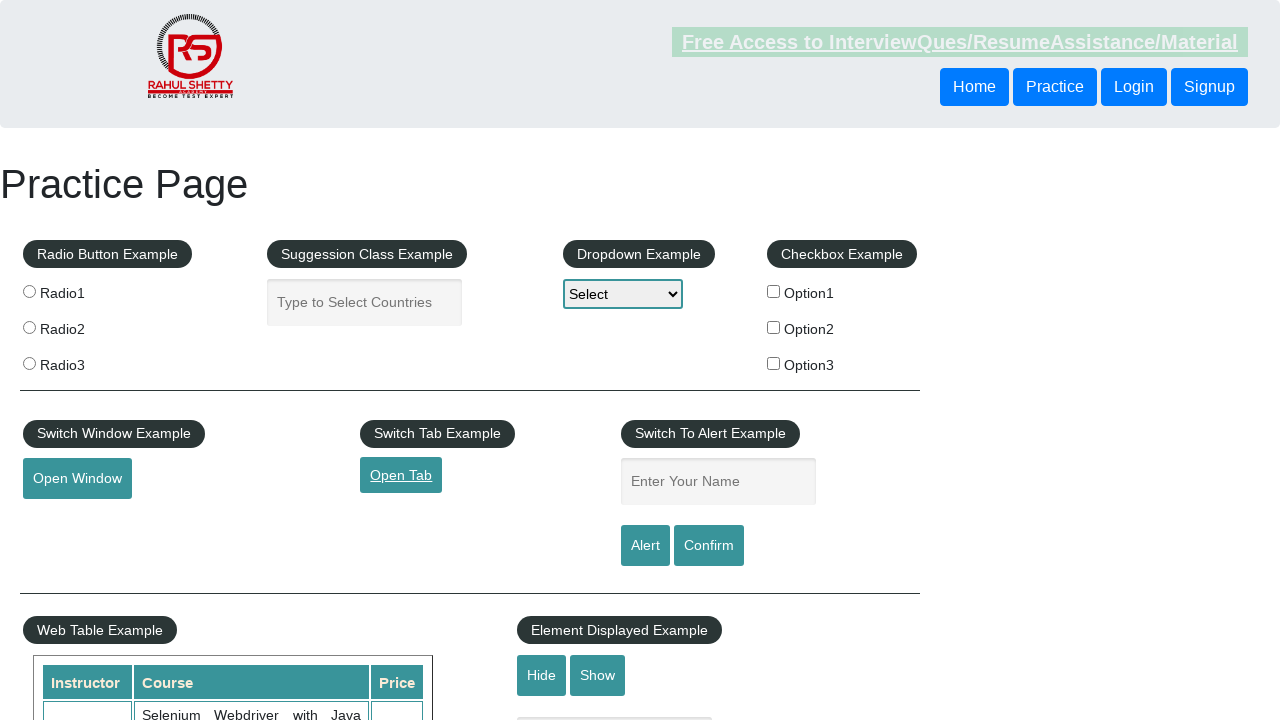